Tests navigation to the About Us page on ParaBank and verifies the page title displays correctly

Starting URL: https://parabank.parasoft.com/parabank/index.htm

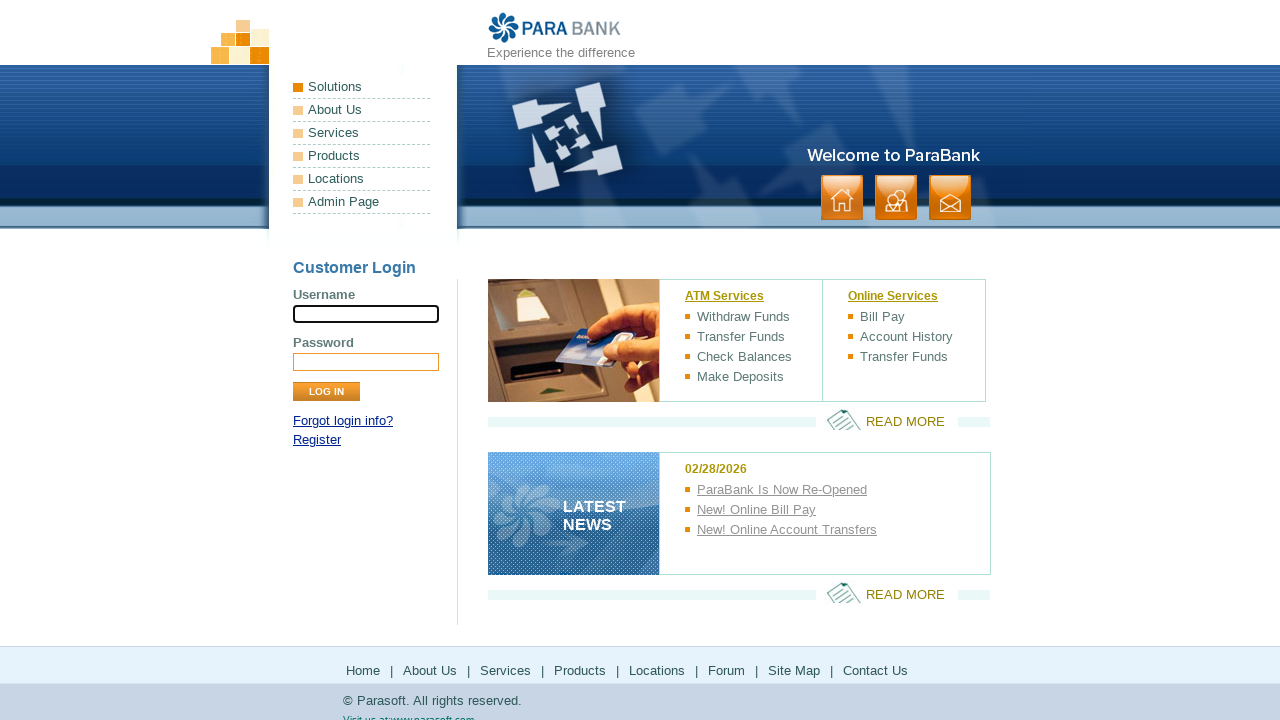

Clicked on About Us link at (362, 110) on a:has-text('About Us')
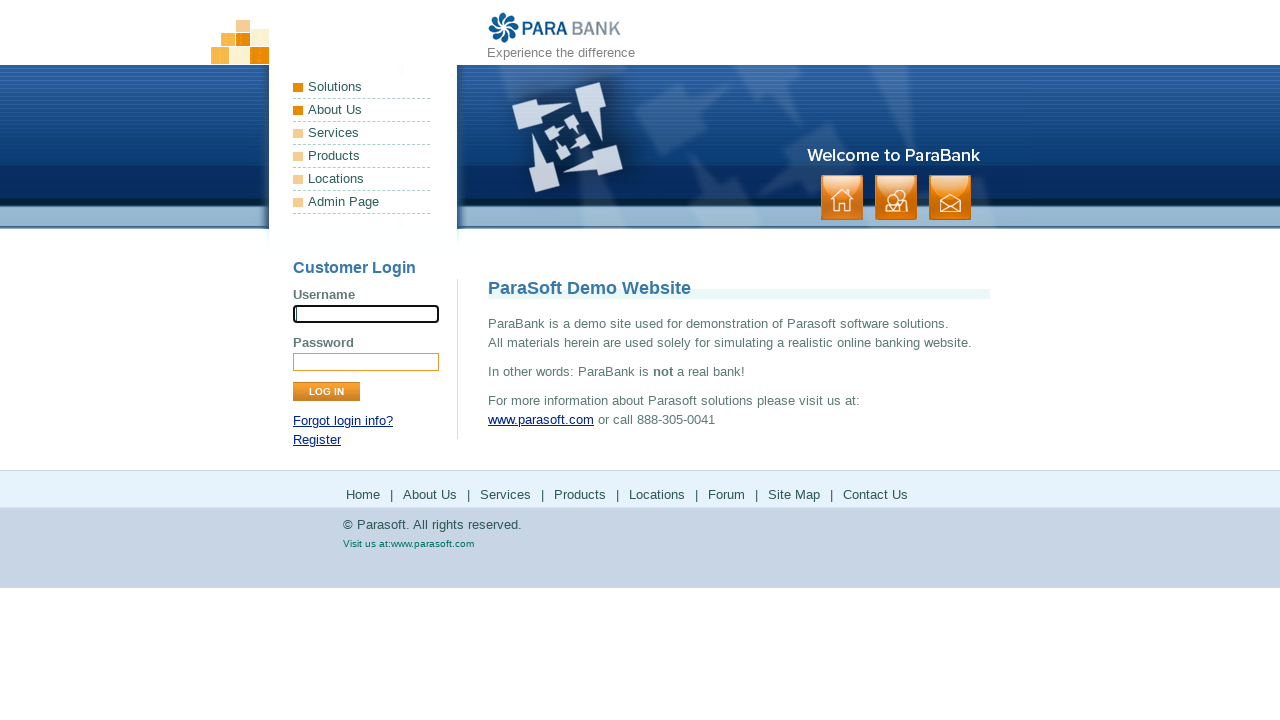

About Us page loaded and title element appeared
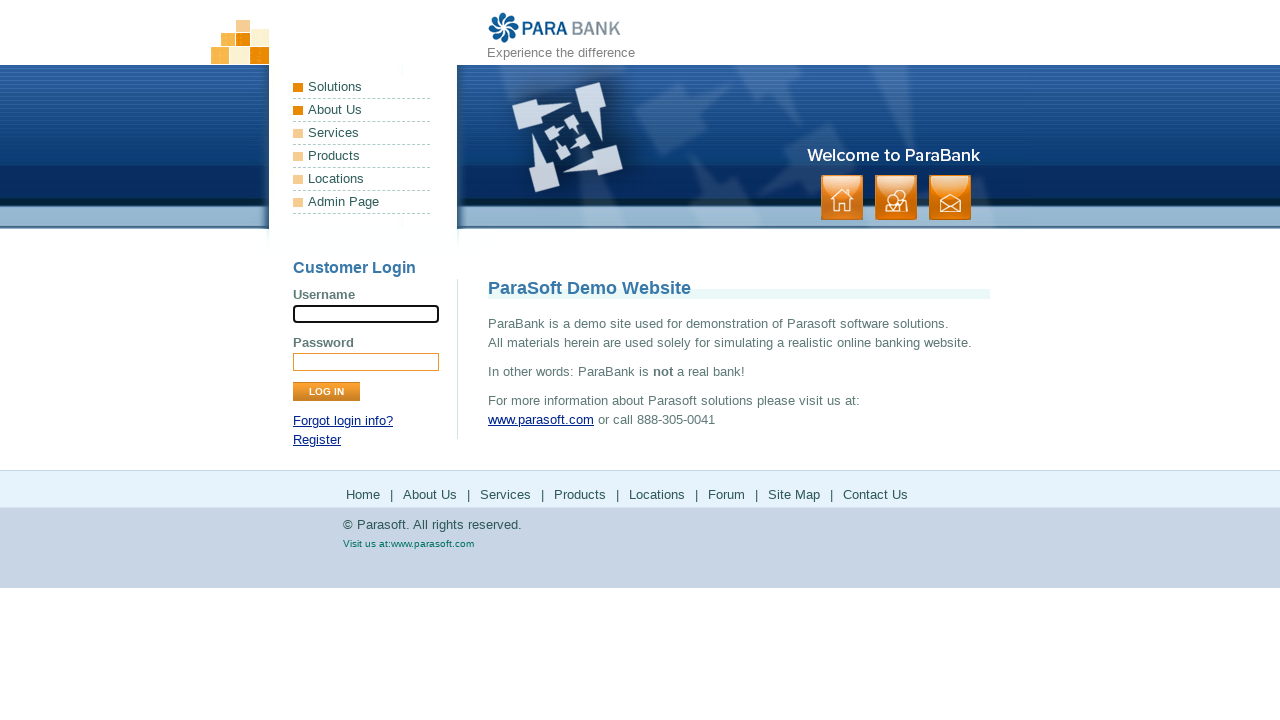

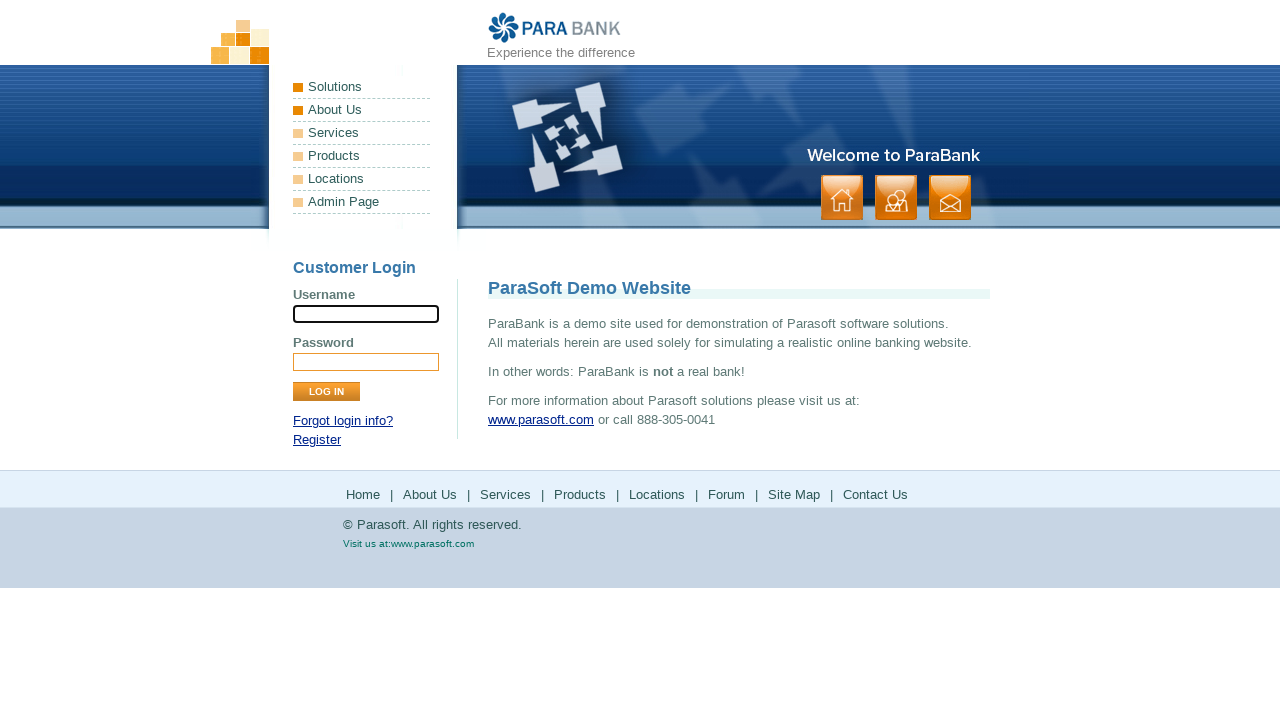